Tests form validation by attempting to submit the registration form with all fields empty, expecting an error message

Starting URL: https://www.sharelane.com/cgi-bin/register.py

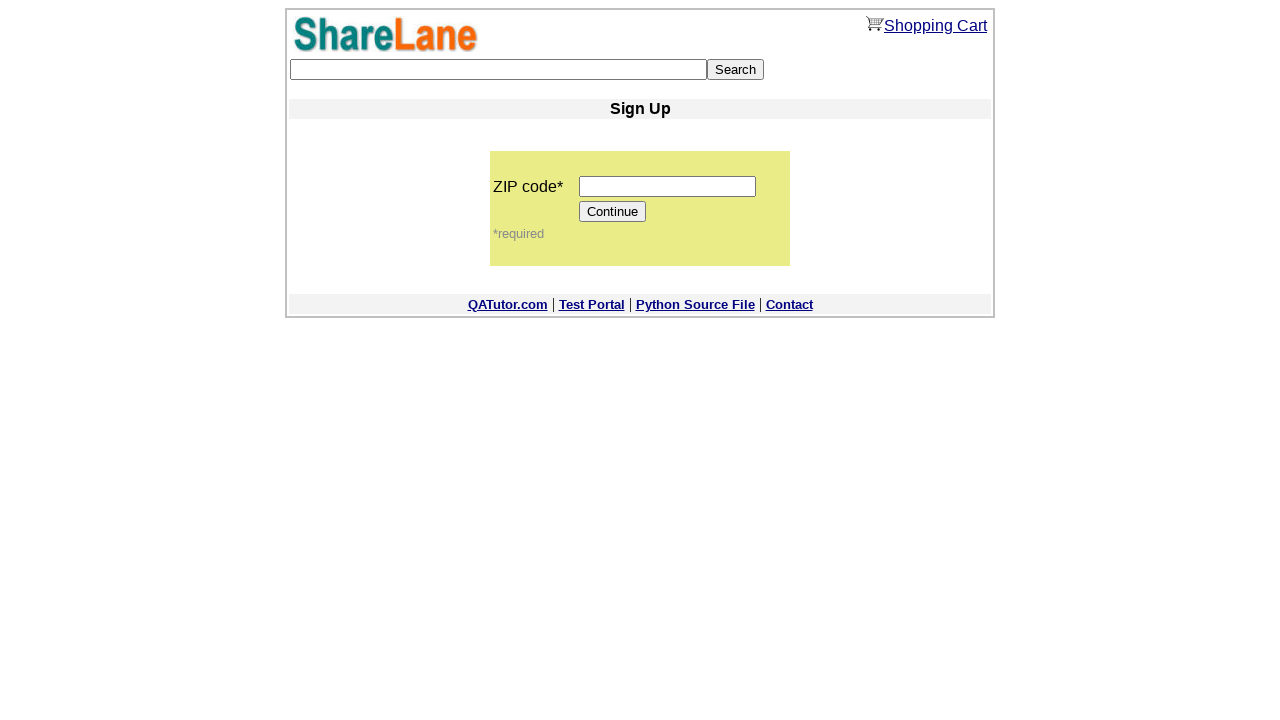

Filled zip code field with '12345' on input[name='zip_code']
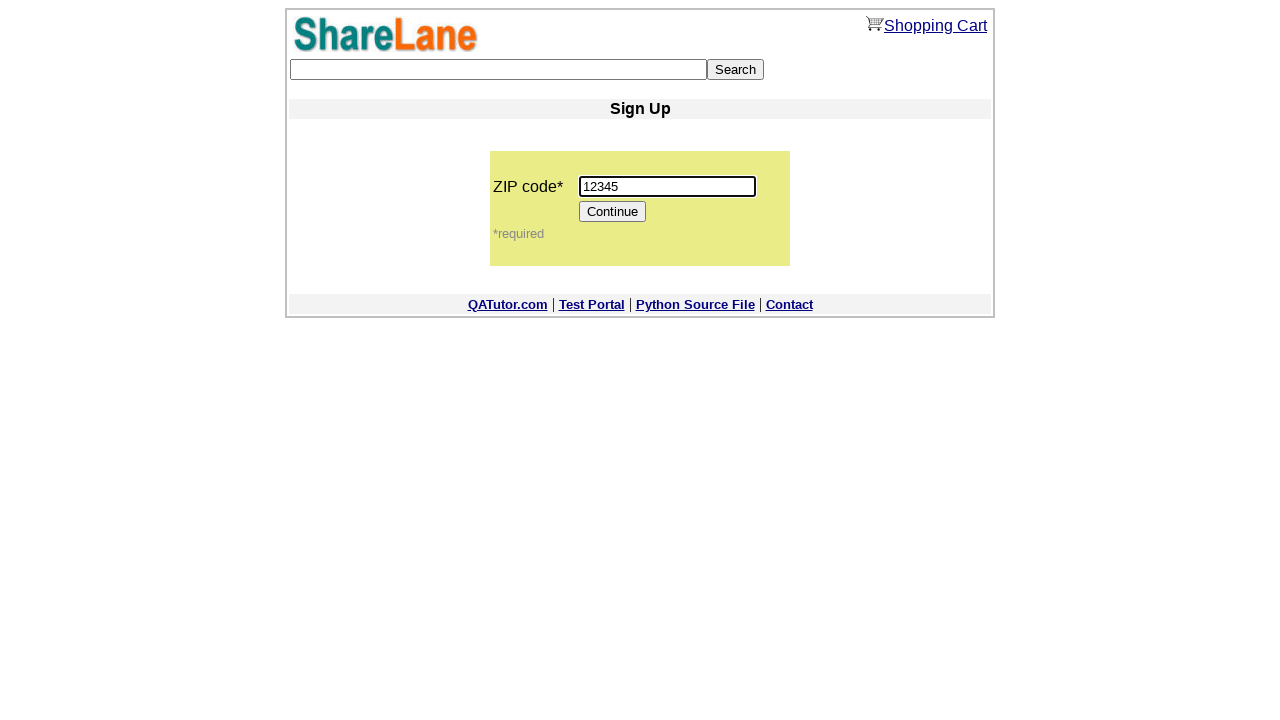

Clicked Continue button to proceed to registration form at (613, 212) on input[value='Continue']
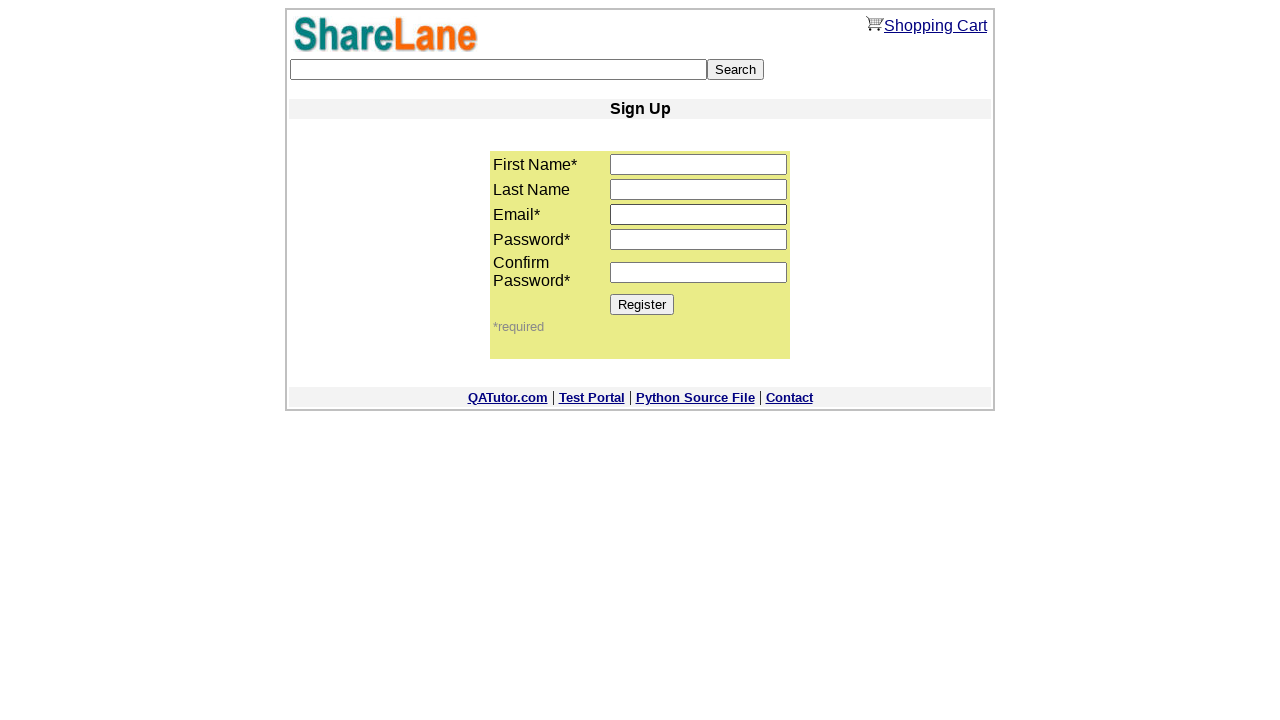

Cleared first name field on input[name='first_name']
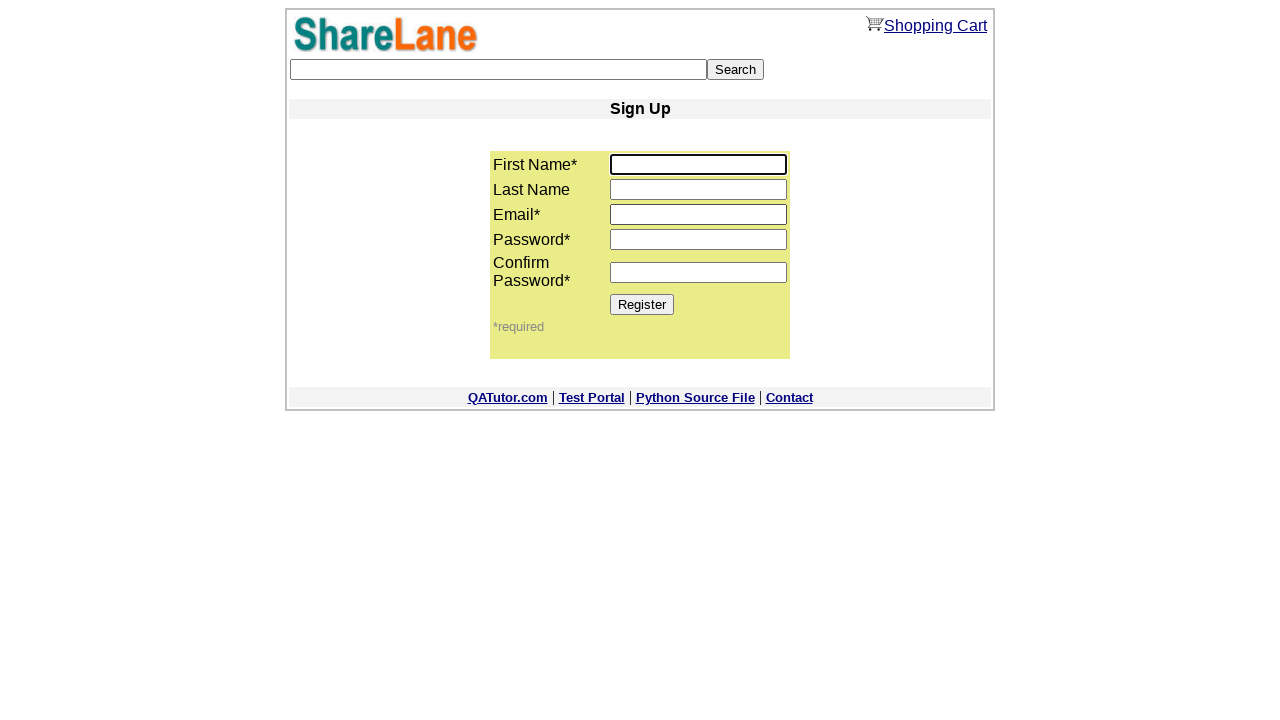

Cleared email field on input[name='email']
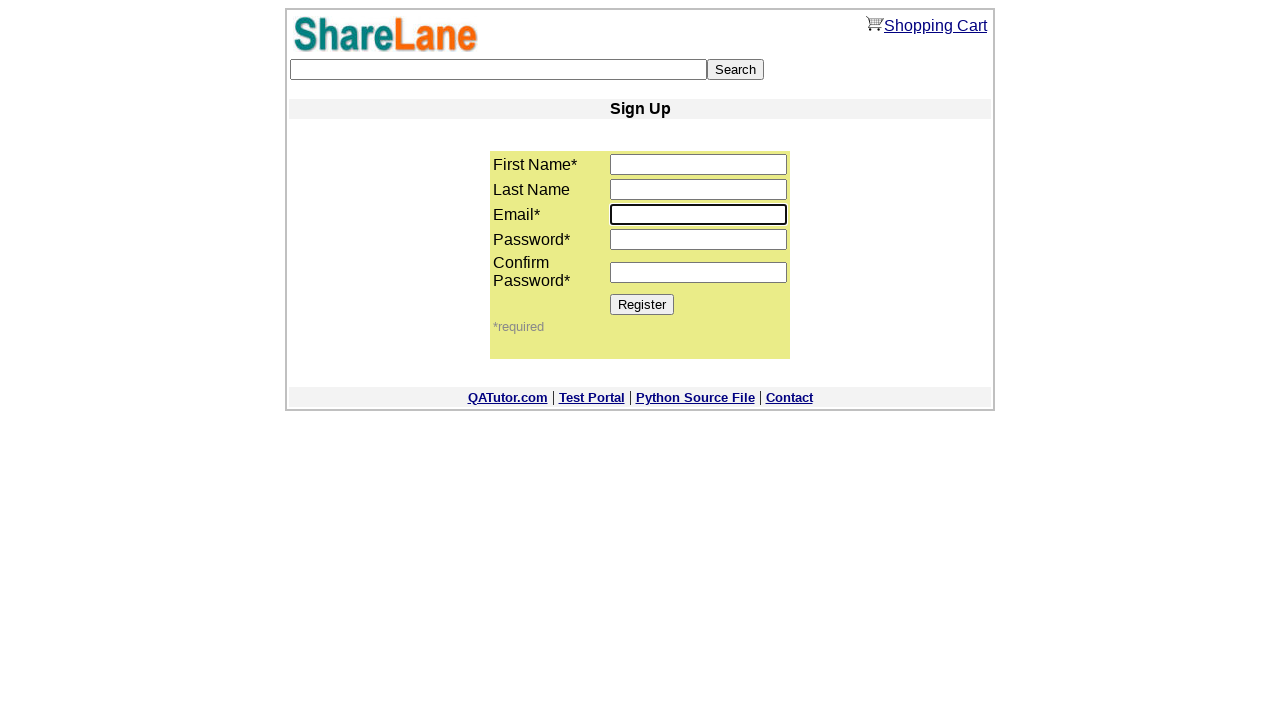

Cleared password field on input[name='password1']
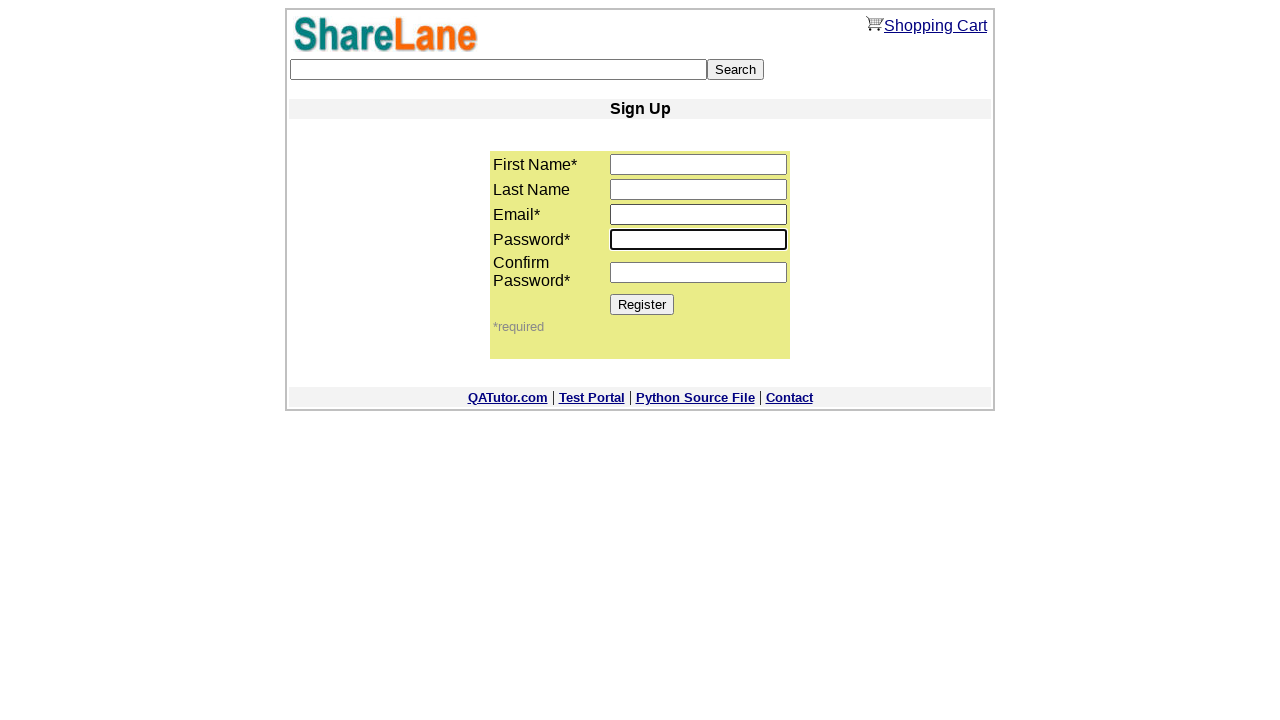

Cleared password confirmation field on input[name='password2']
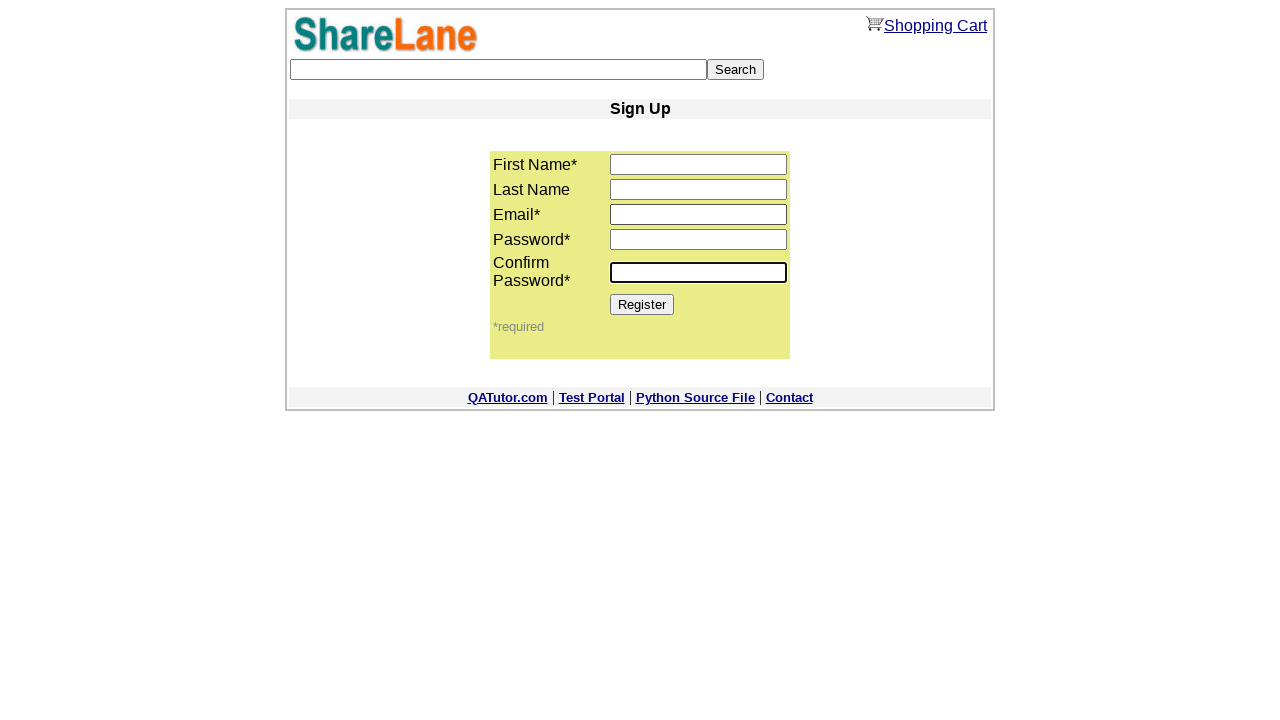

Clicked Register button with all fields empty at (642, 304) on input[value='Register']
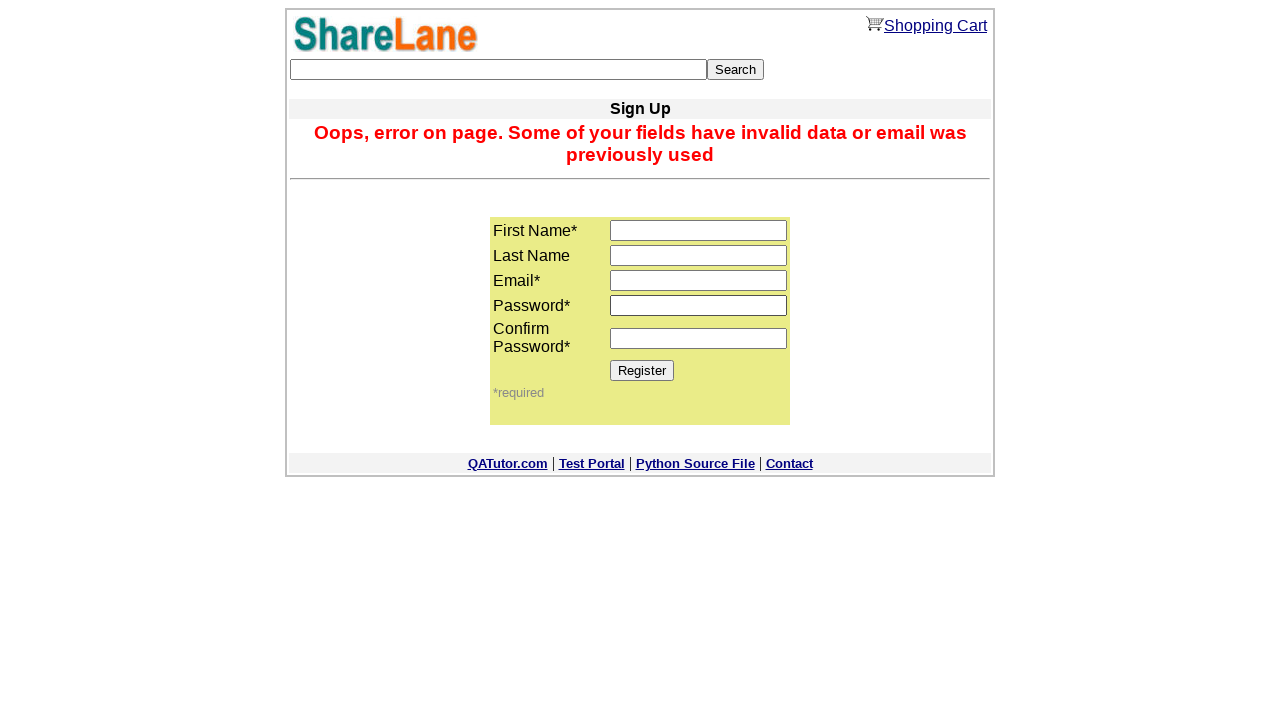

Error message appeared confirming form validation
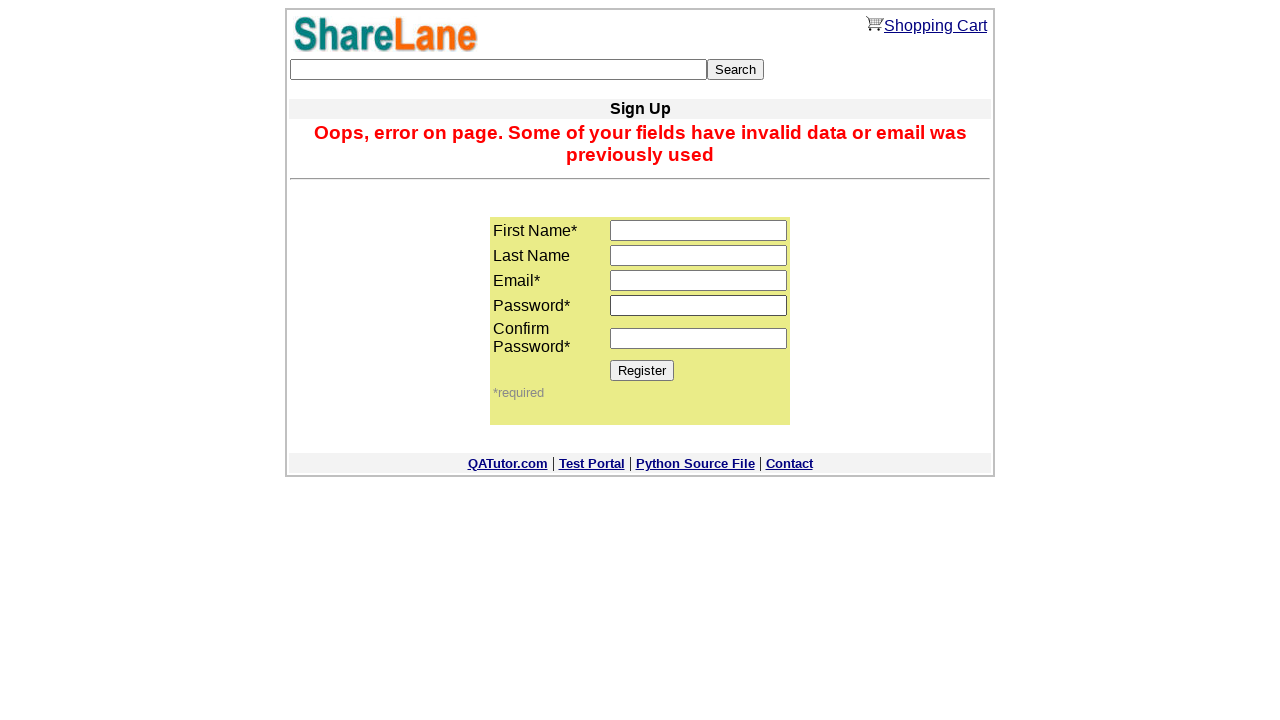

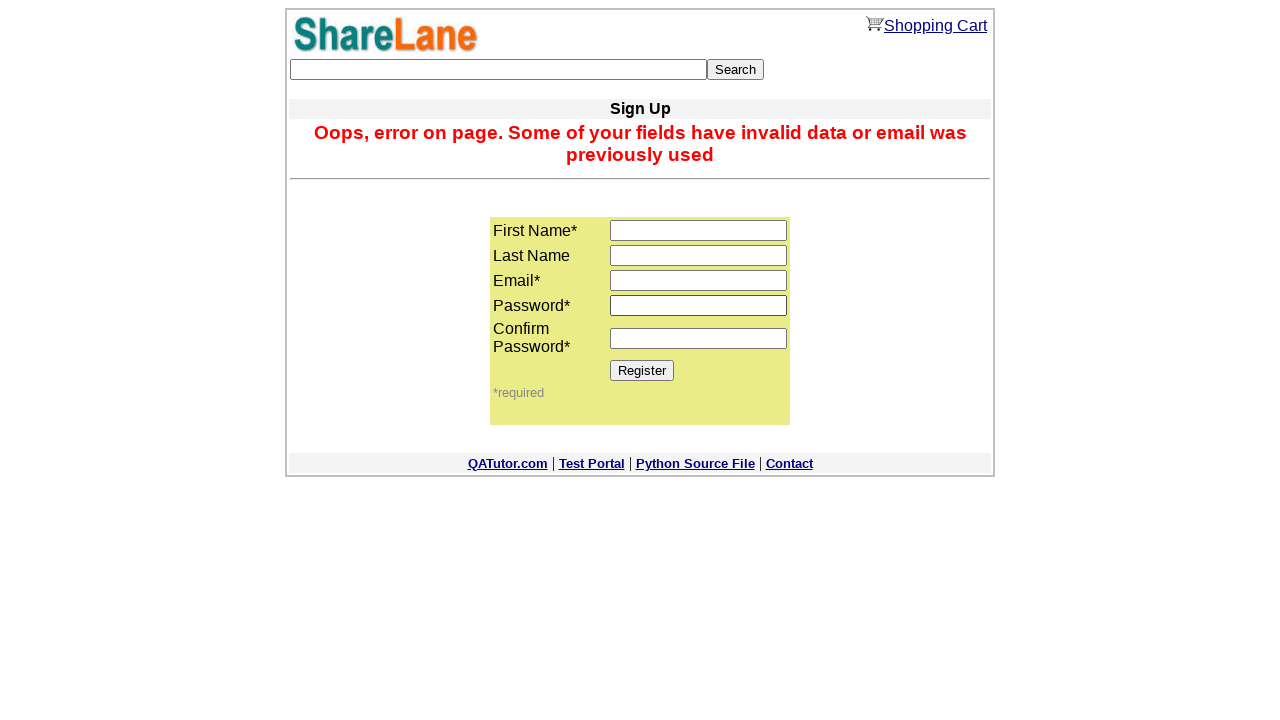